Tests adding a second todo item to a sample todo application by entering text and pressing Enter, then verifying the item was added.

Starting URL: https://lambdatest.github.io/sample-todo-app/

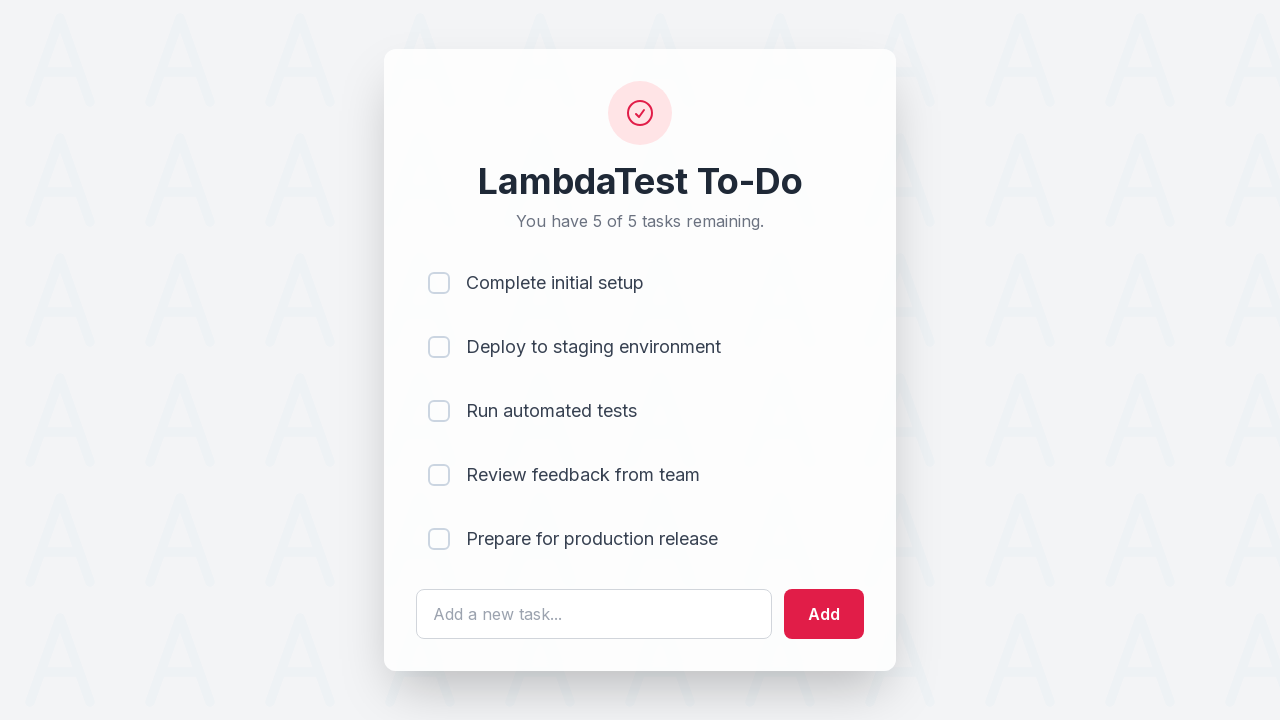

Filled todo input field with 'Seventh Item' on #sampletodotext
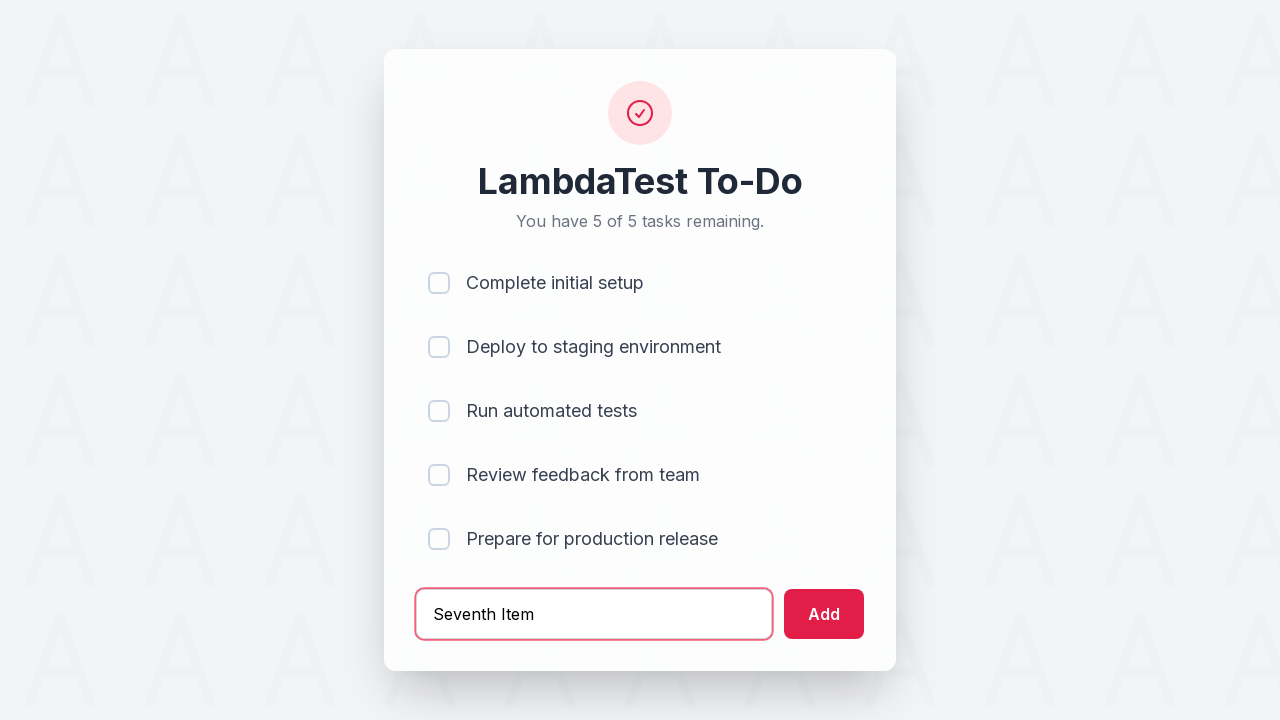

Pressed Enter to add the second todo item on #sampletodotext
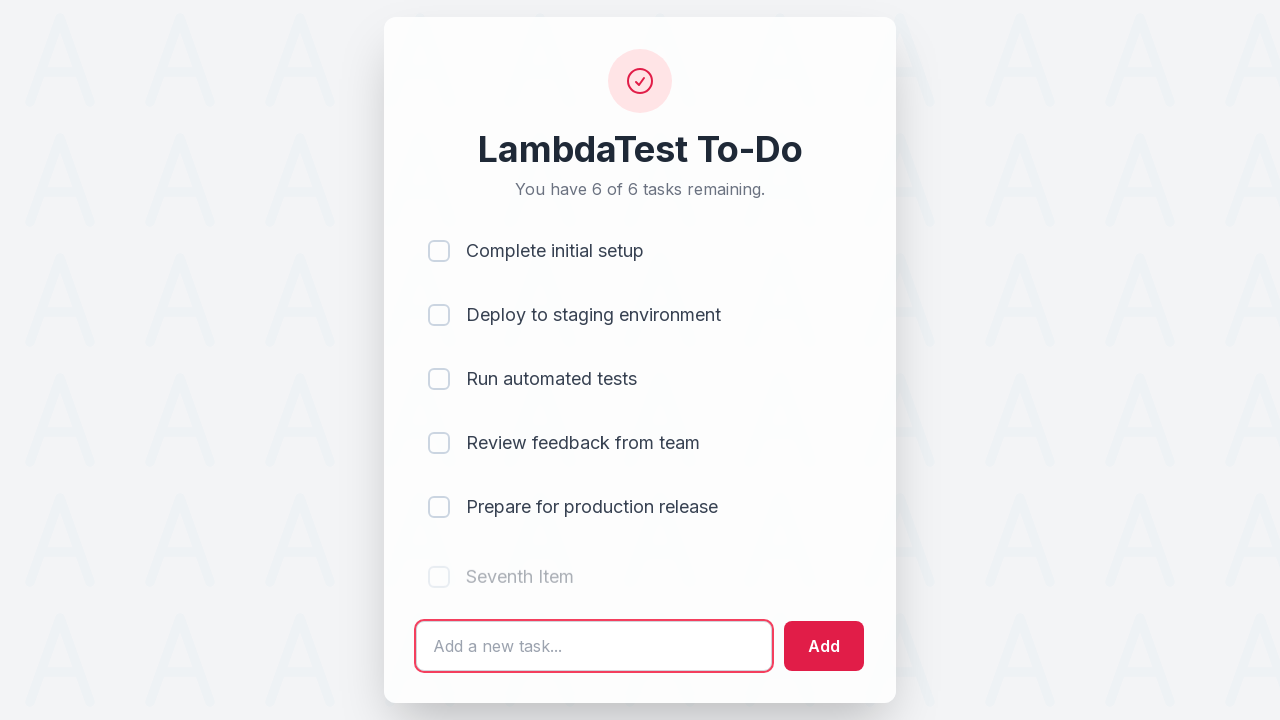

Verified new todo item was added to the list
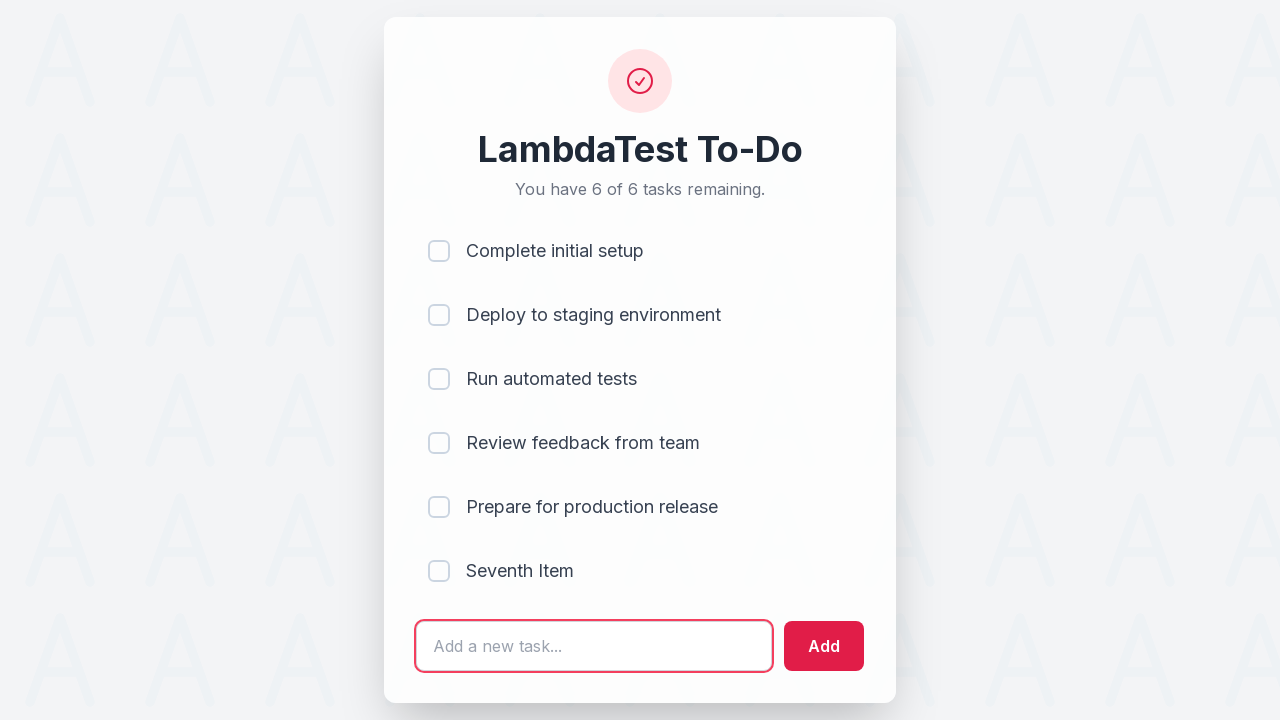

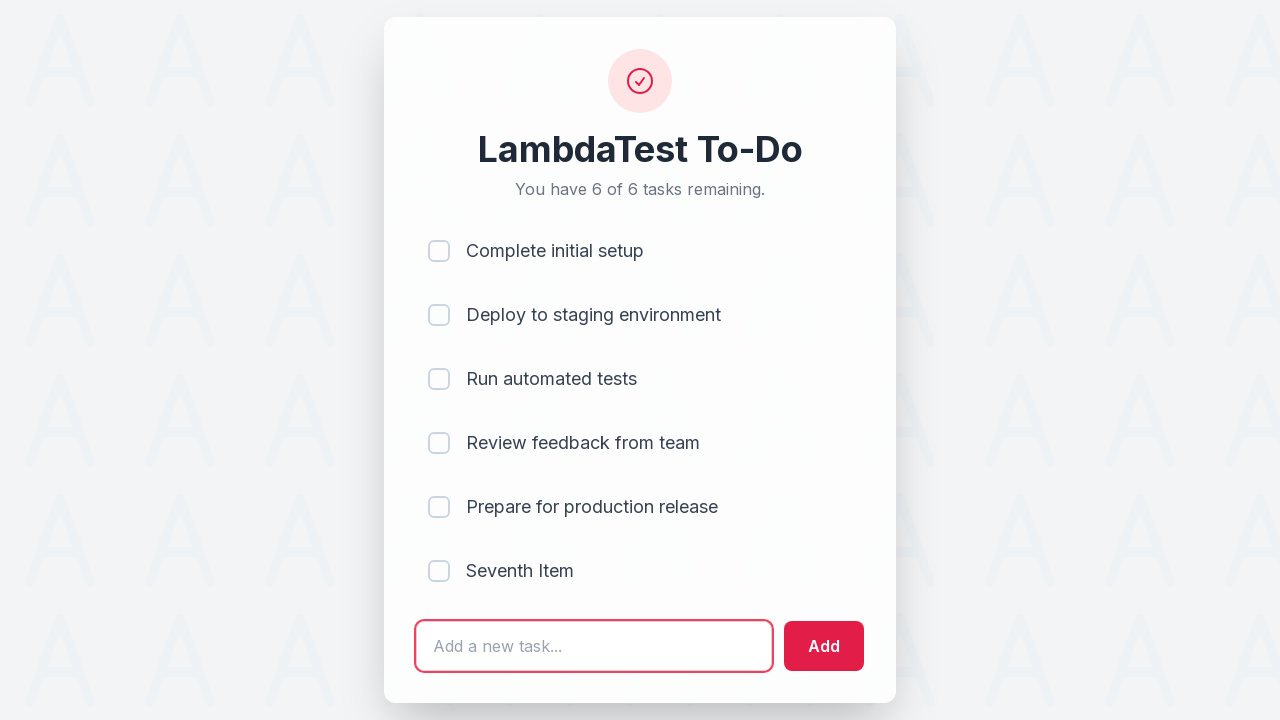